Tests that clicking the Due column header twice sorts the table data in descending order by verifying the Due column values are sorted from highest to lowest.

Starting URL: http://the-internet.herokuapp.com/tables

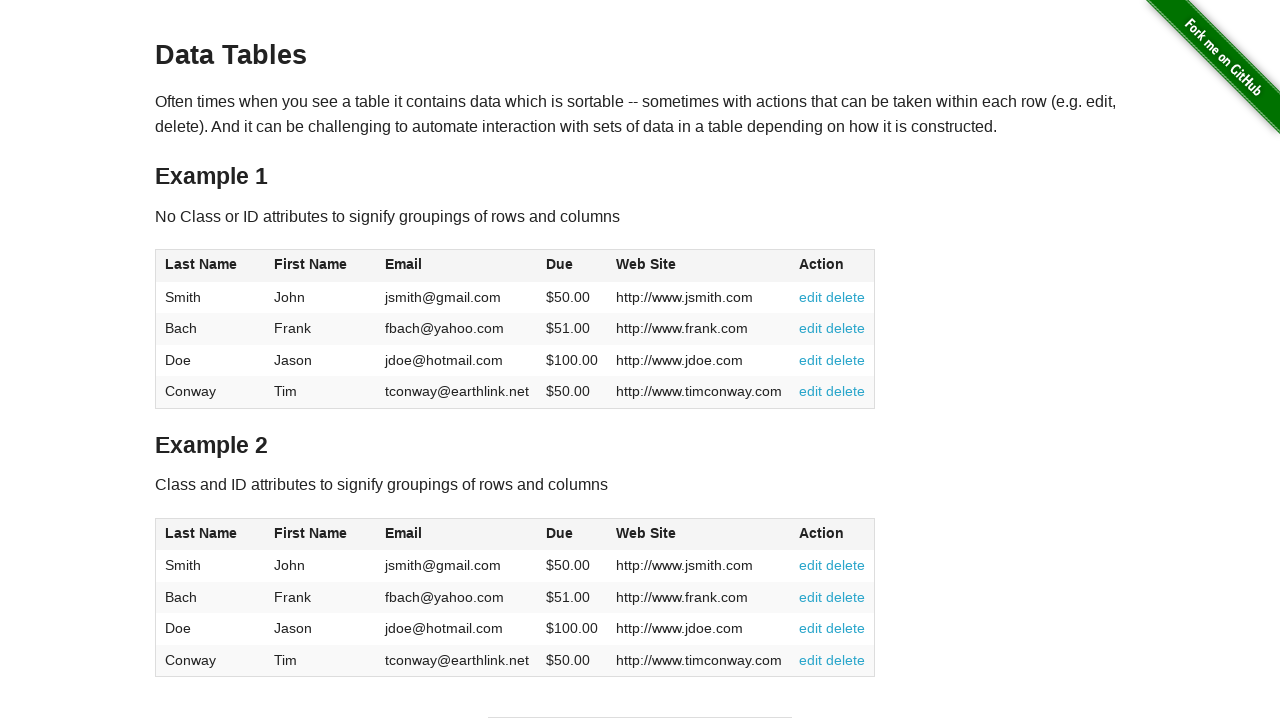

Clicked Due column header (first click) at (572, 266) on #table1 thead tr th:nth-of-type(4)
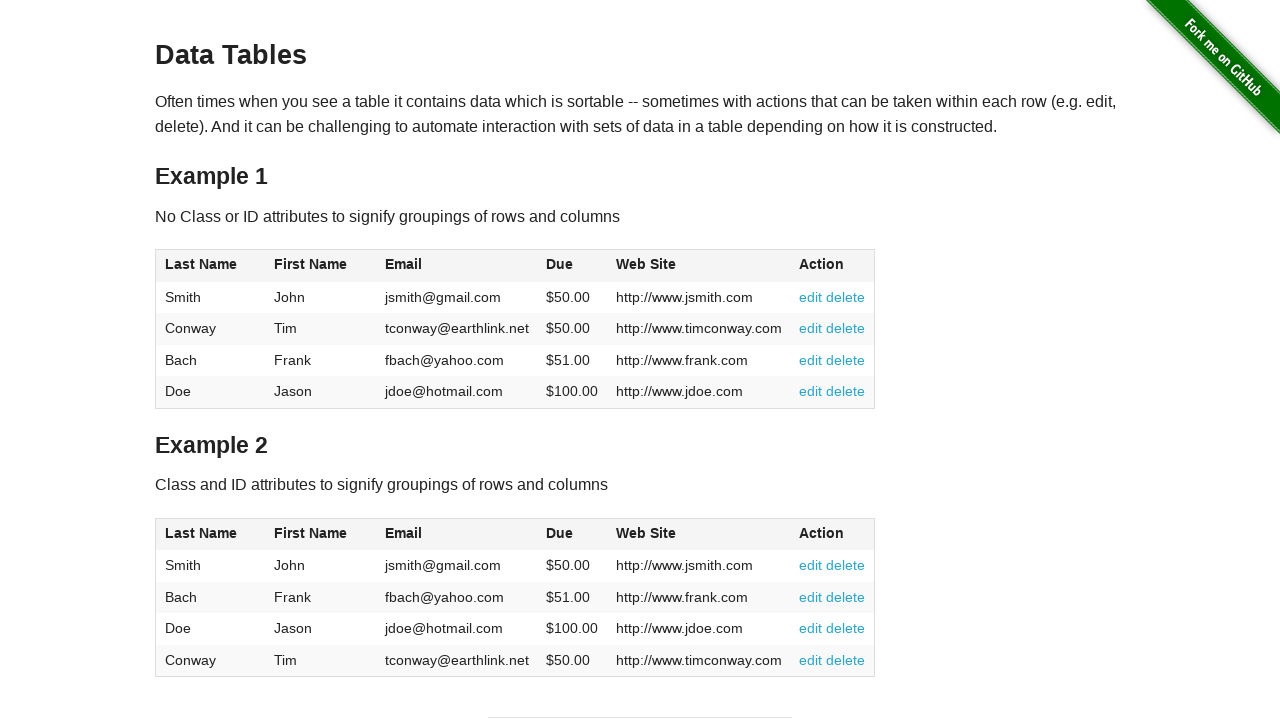

Clicked Due column header (second click to sort descending) at (572, 266) on #table1 thead tr th:nth-of-type(4)
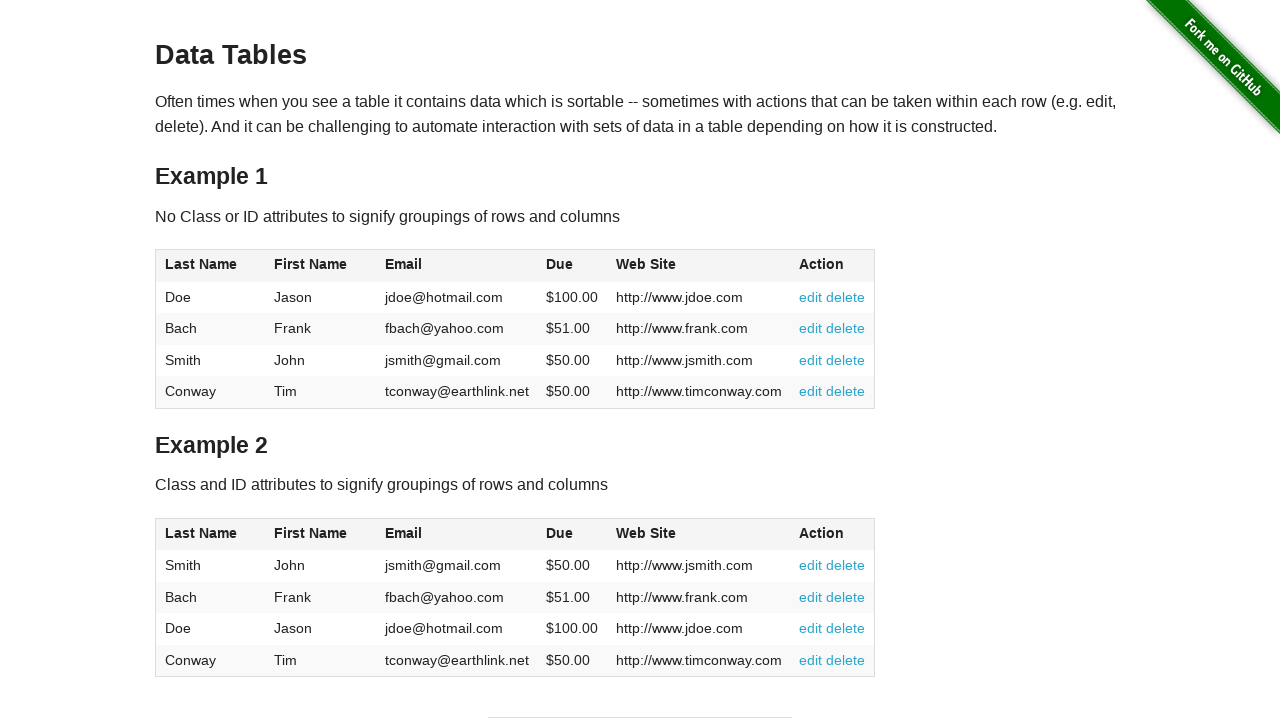

Table body with Due column data is now visible
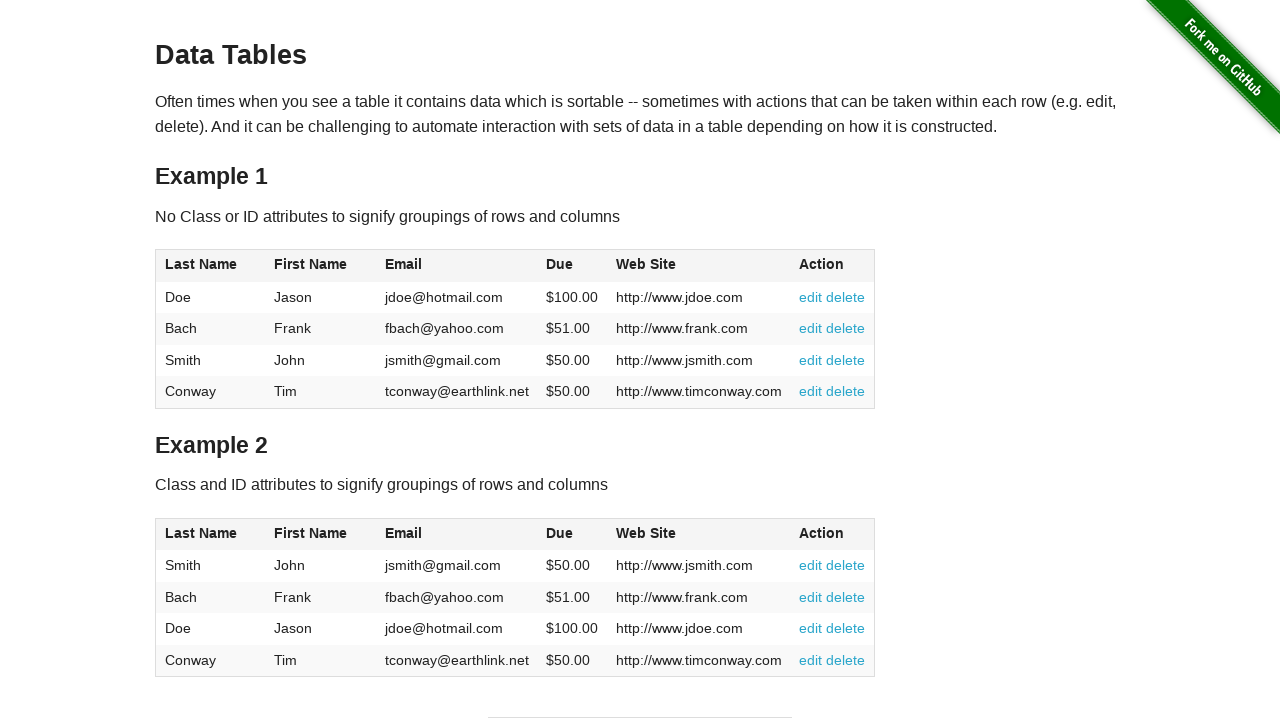

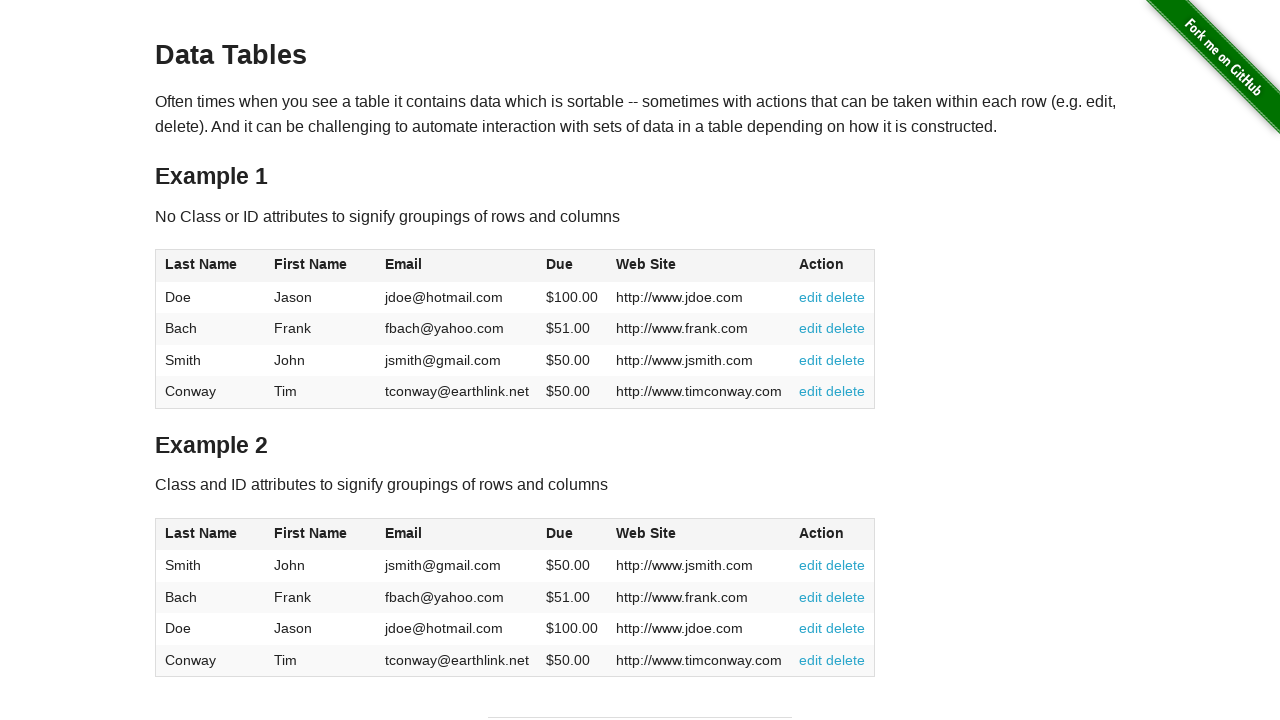